Clicks Browse Languages menu and verifies the table column headers display "Language" and "Author"

Starting URL: http://www.99-bottles-of-beer.net/

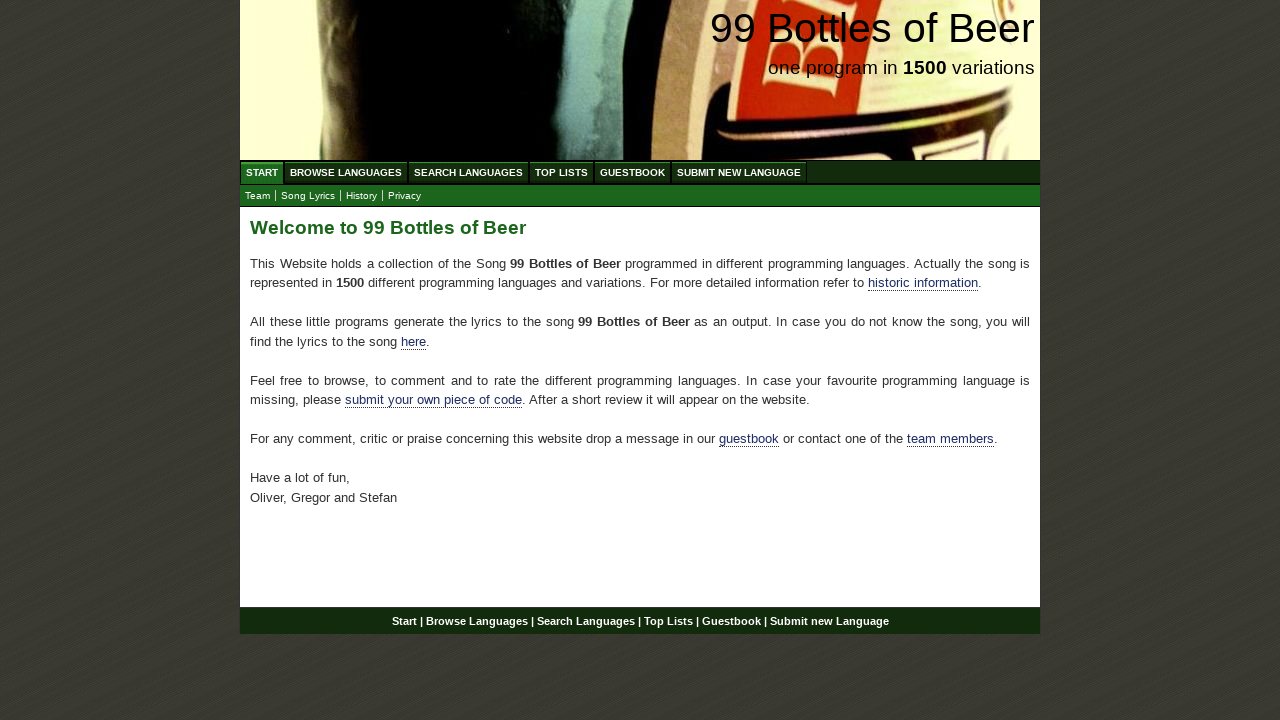

Clicked Browse Languages menu at (346, 172) on xpath=//ul[@id='menu']/li/a[text()='Browse Languages']
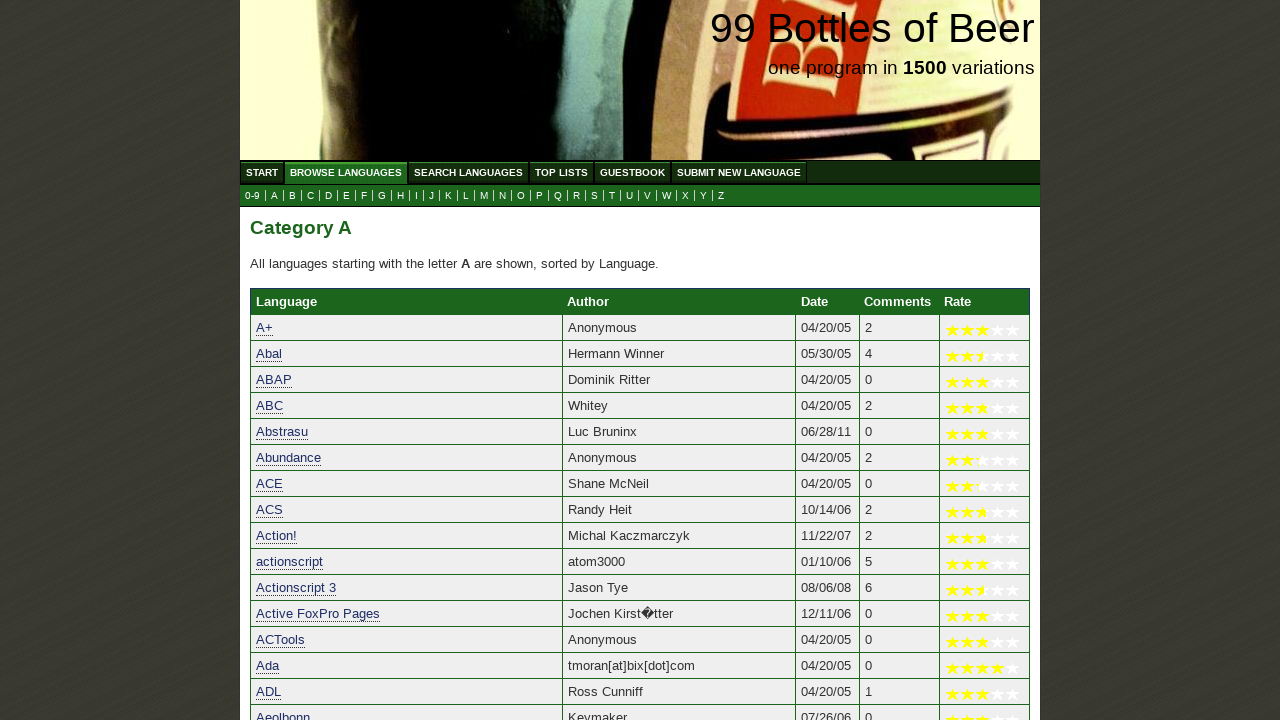

Located first table column header
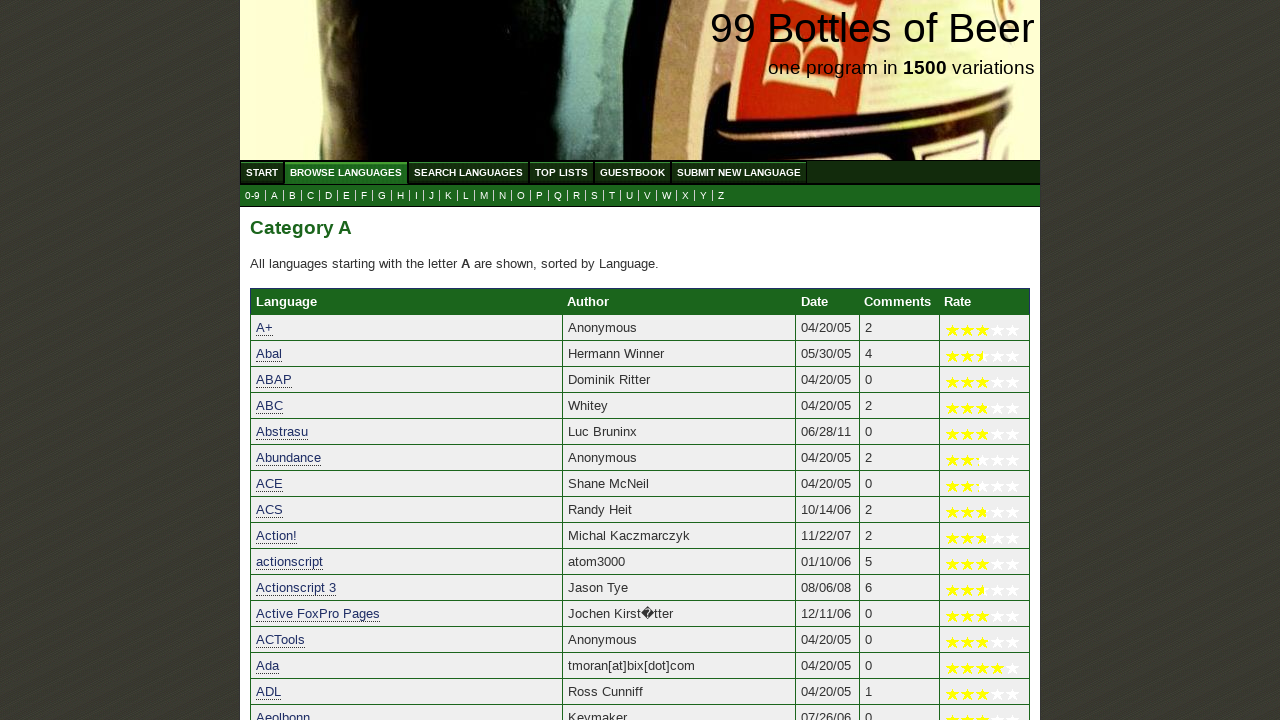

Located second table column header
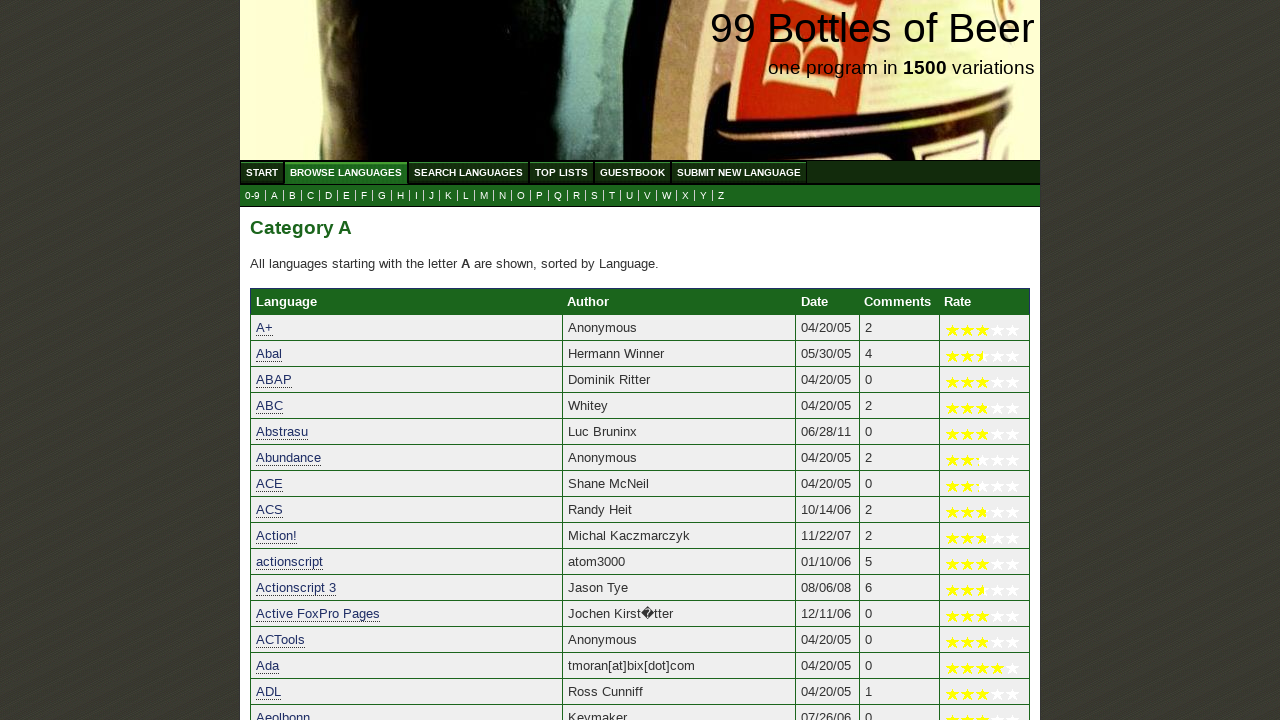

Verified first column header displays 'Language'
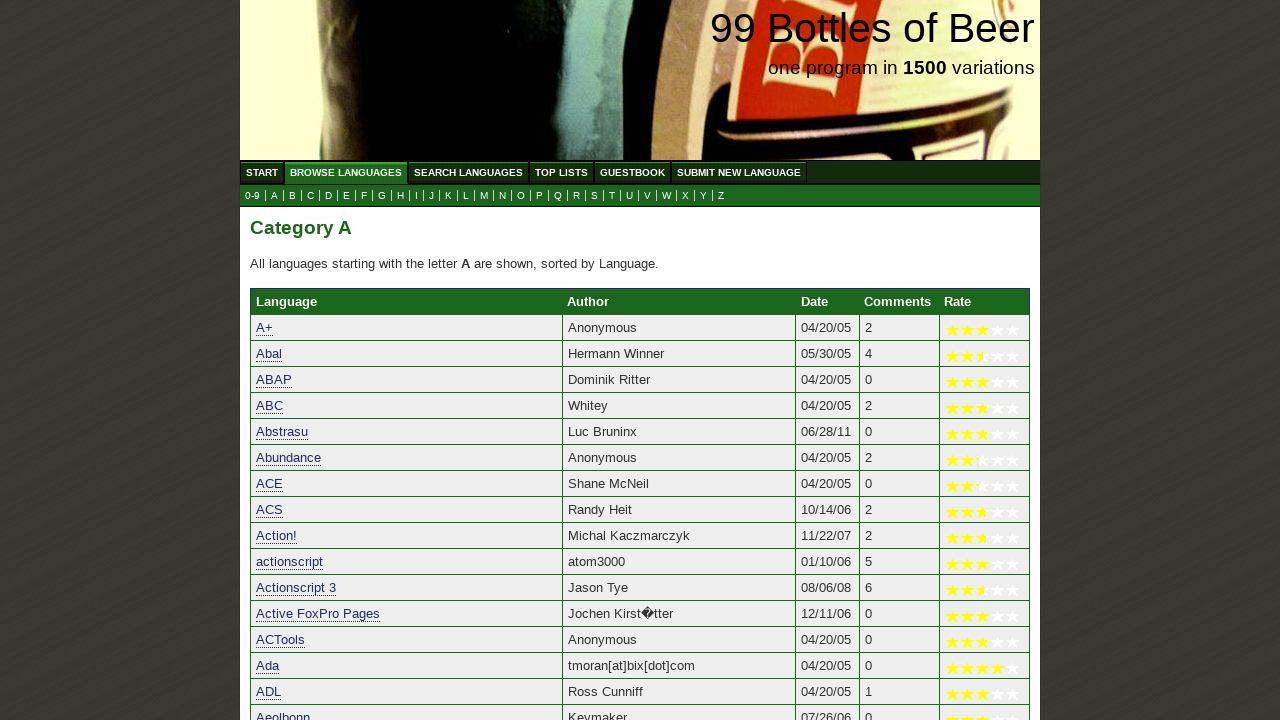

Verified second column header displays 'Author'
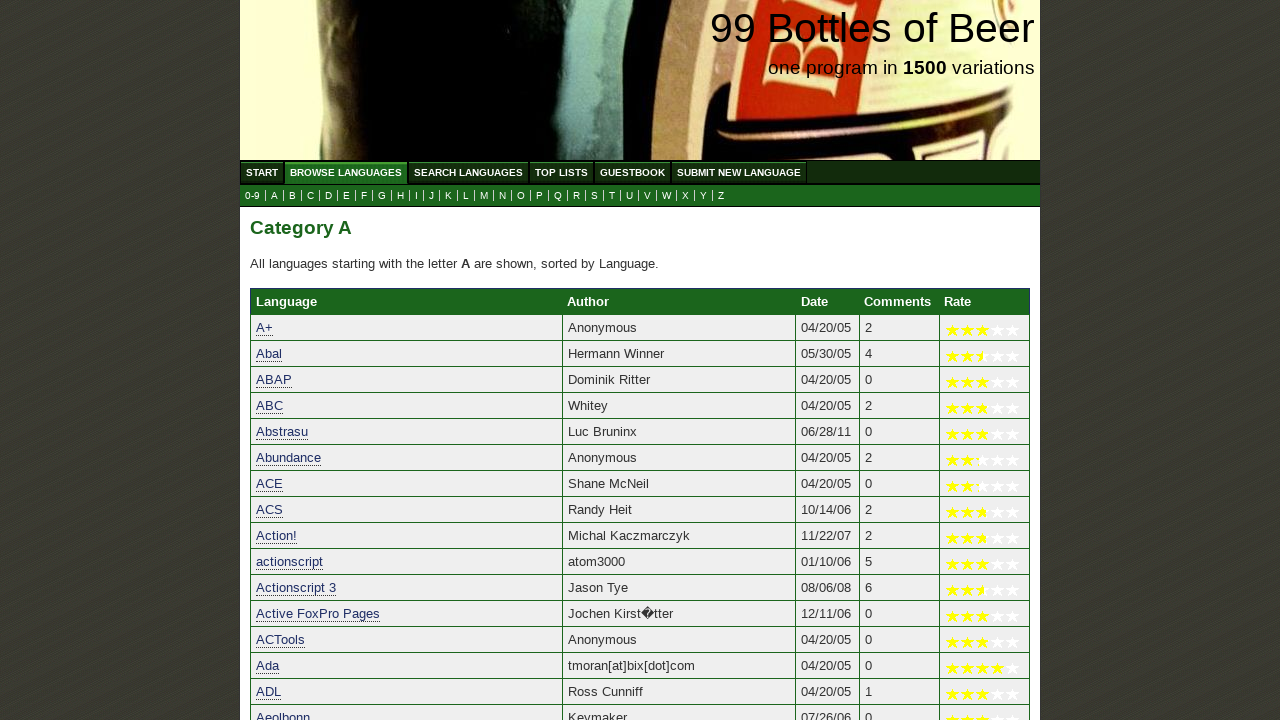

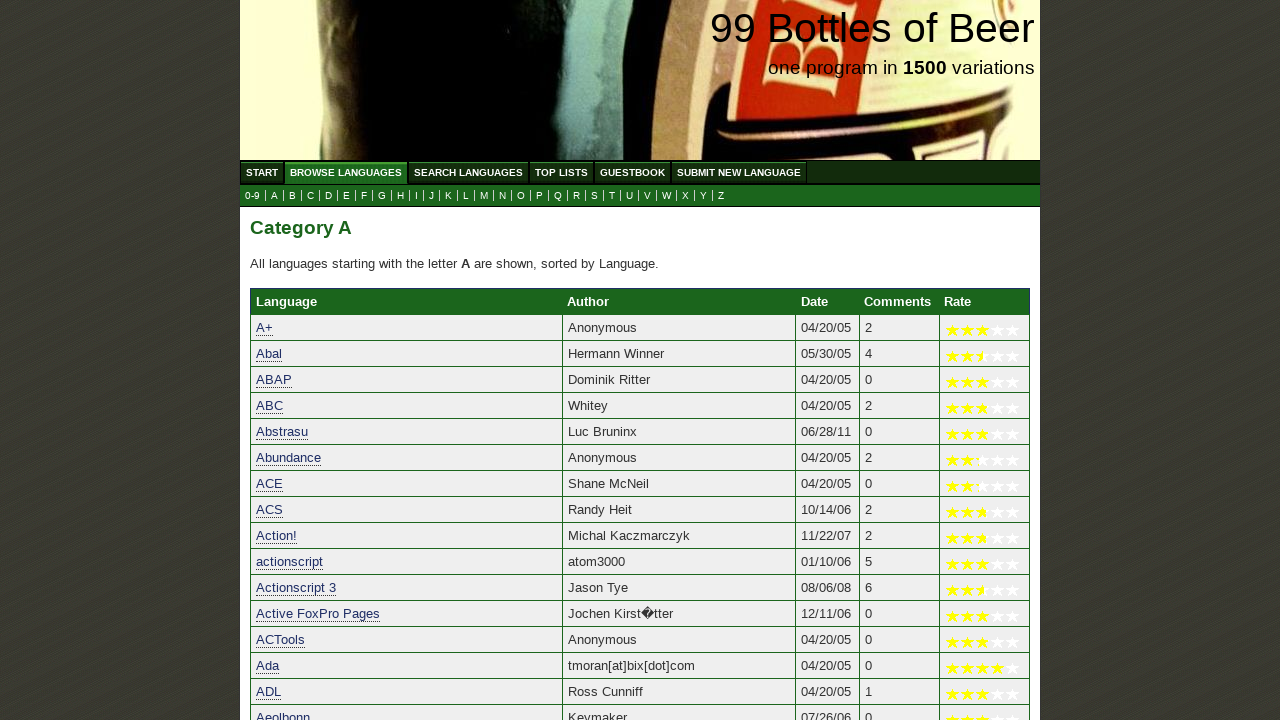